Tests that the Clear completed button displays correct text when there are completed items

Starting URL: https://demo.playwright.dev/todomvc

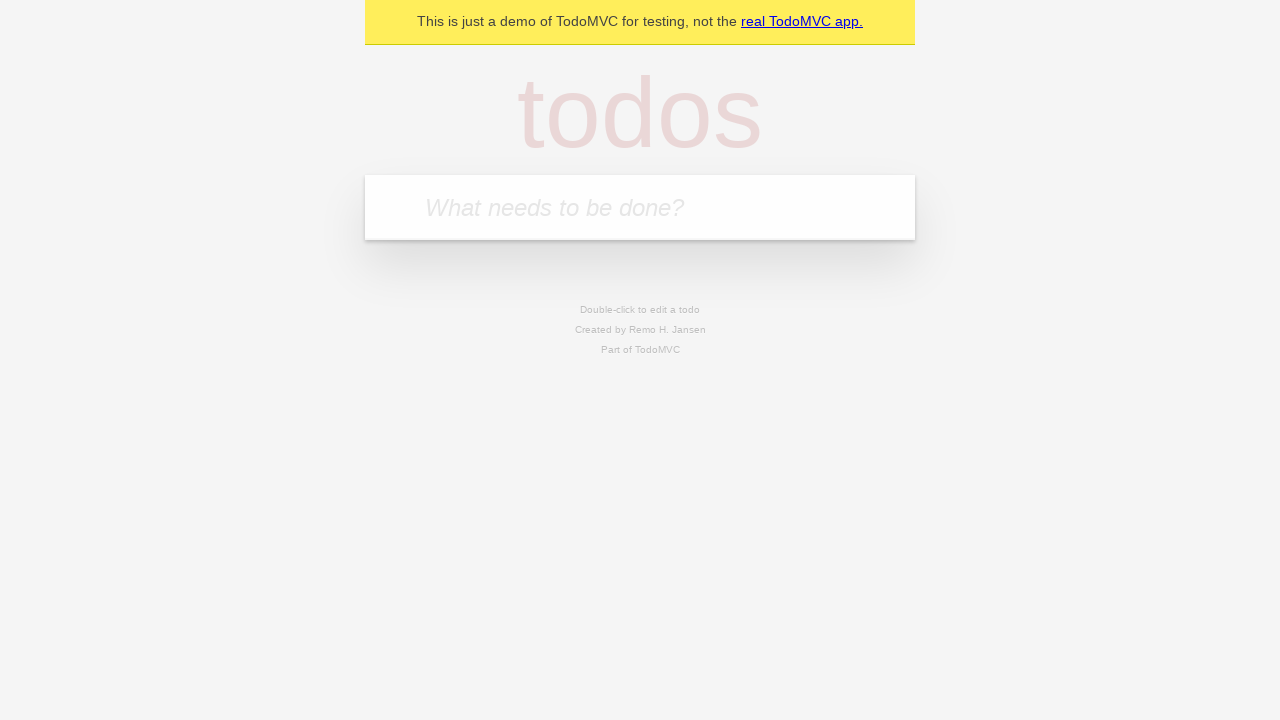

Filled todo input with 'buy some cheese' on internal:attr=[placeholder="What needs to be done?"i]
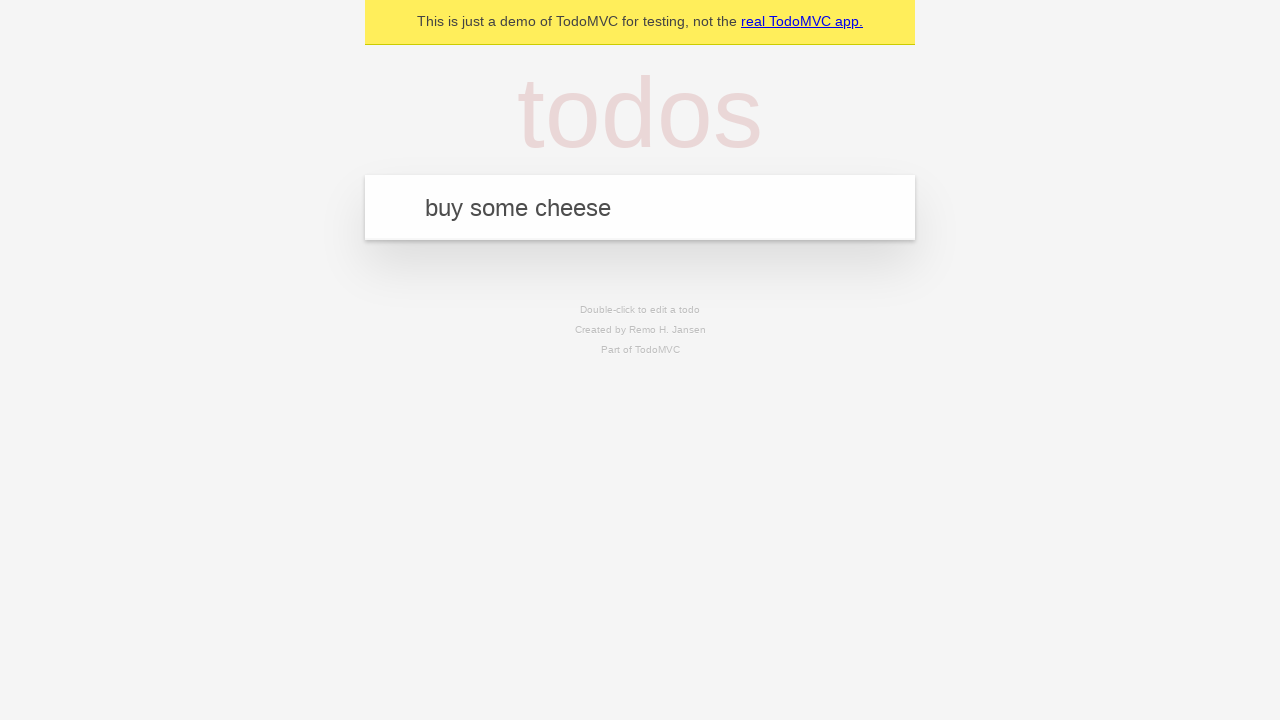

Pressed Enter to create todo 'buy some cheese' on internal:attr=[placeholder="What needs to be done?"i]
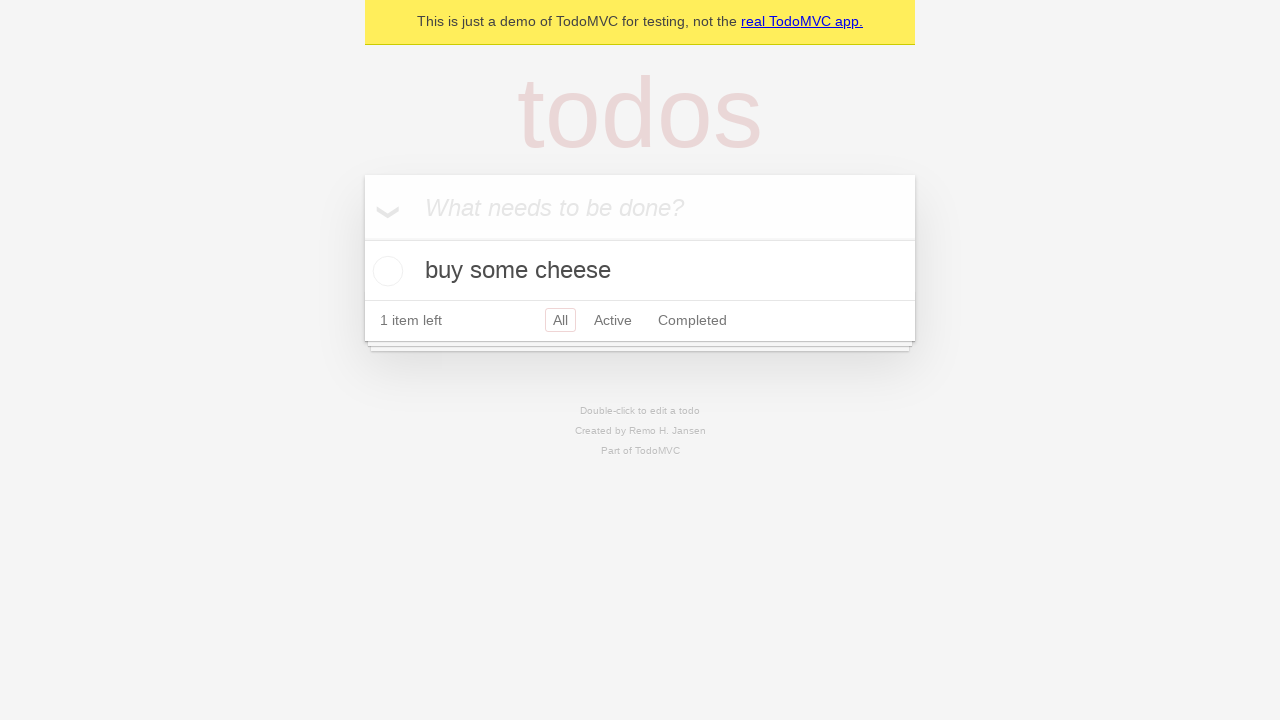

Filled todo input with 'feed the cat' on internal:attr=[placeholder="What needs to be done?"i]
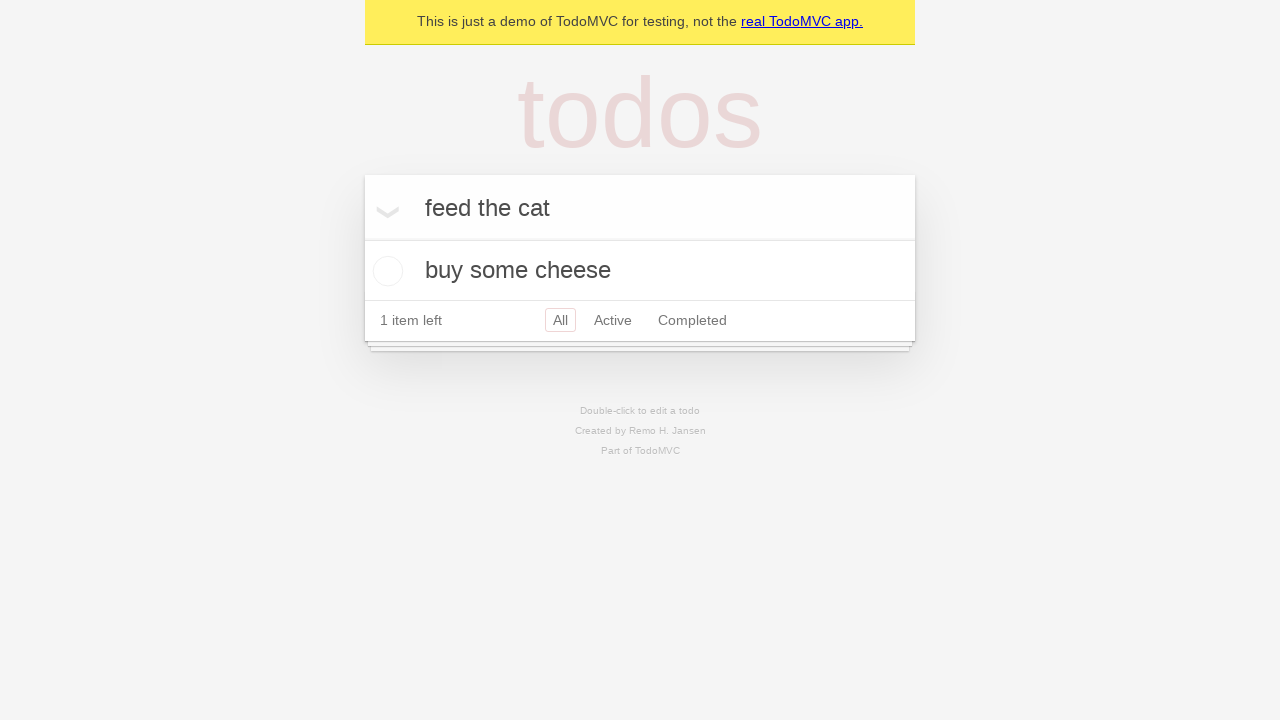

Pressed Enter to create todo 'feed the cat' on internal:attr=[placeholder="What needs to be done?"i]
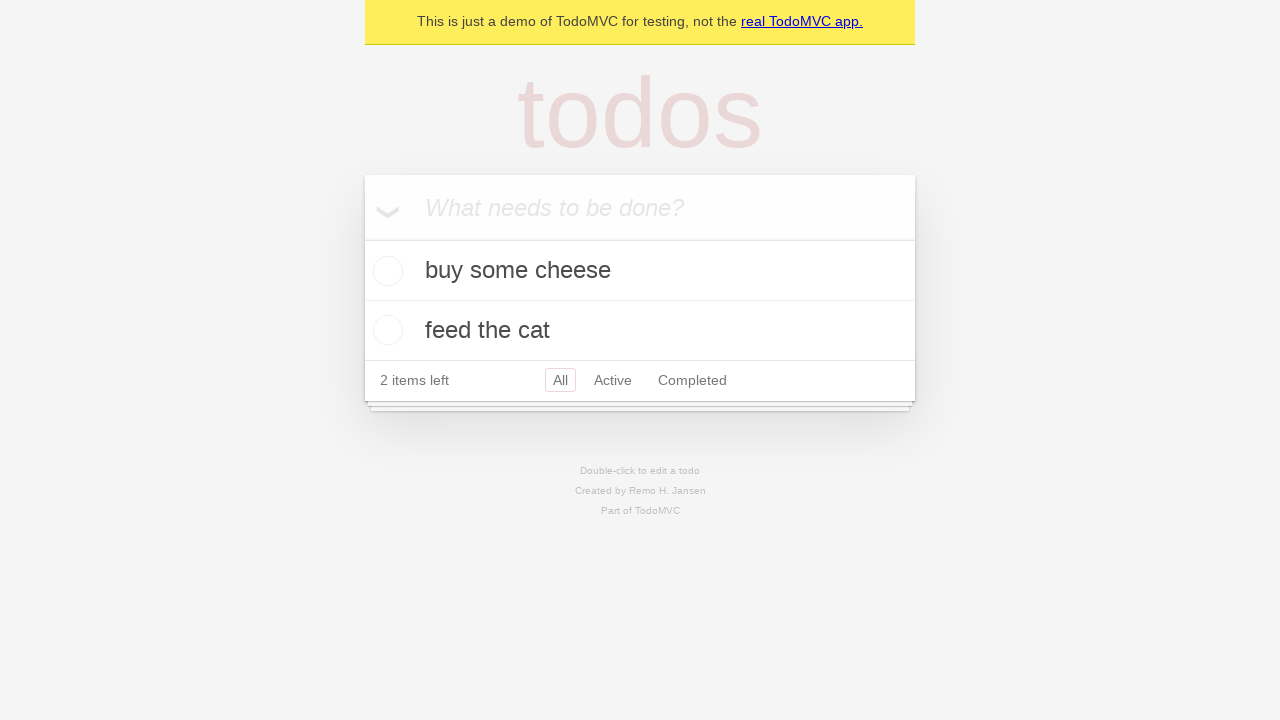

Filled todo input with 'book a doctors appointment' on internal:attr=[placeholder="What needs to be done?"i]
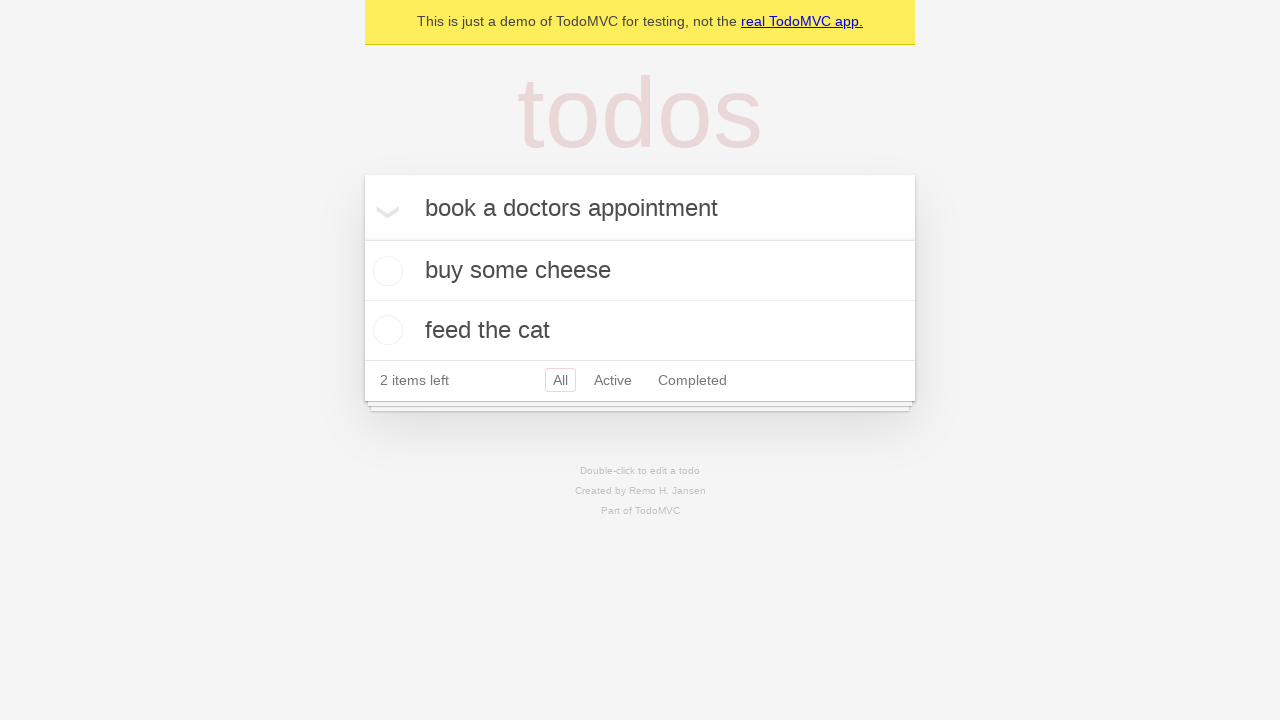

Pressed Enter to create todo 'book a doctors appointment' on internal:attr=[placeholder="What needs to be done?"i]
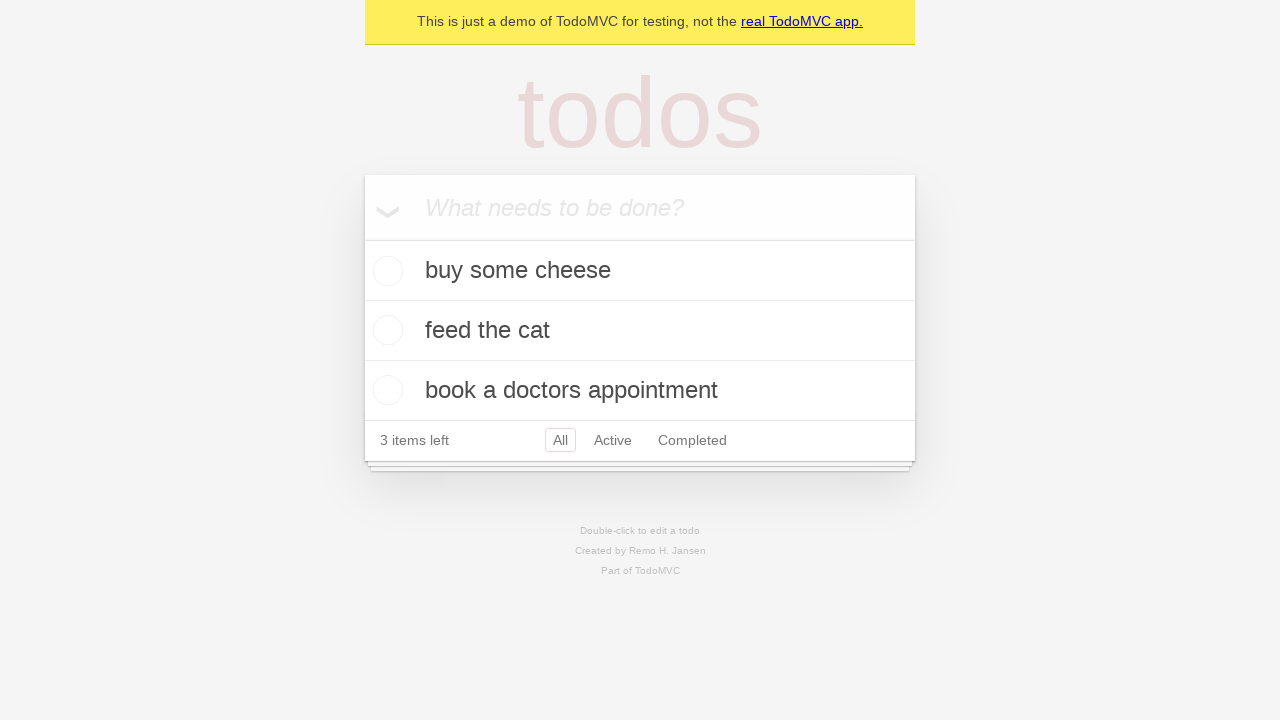

Waited for all 3 todos to be created
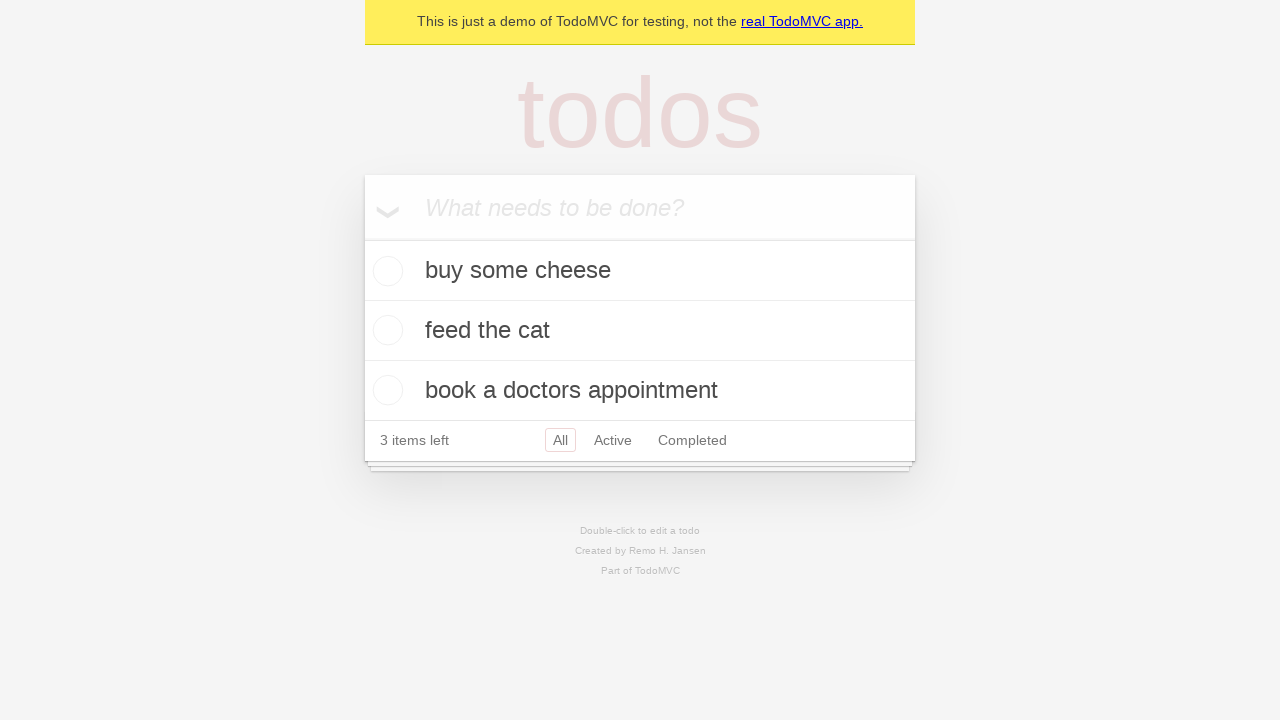

Checked the first todo item at (385, 271) on .todo-list li .toggle >> nth=0
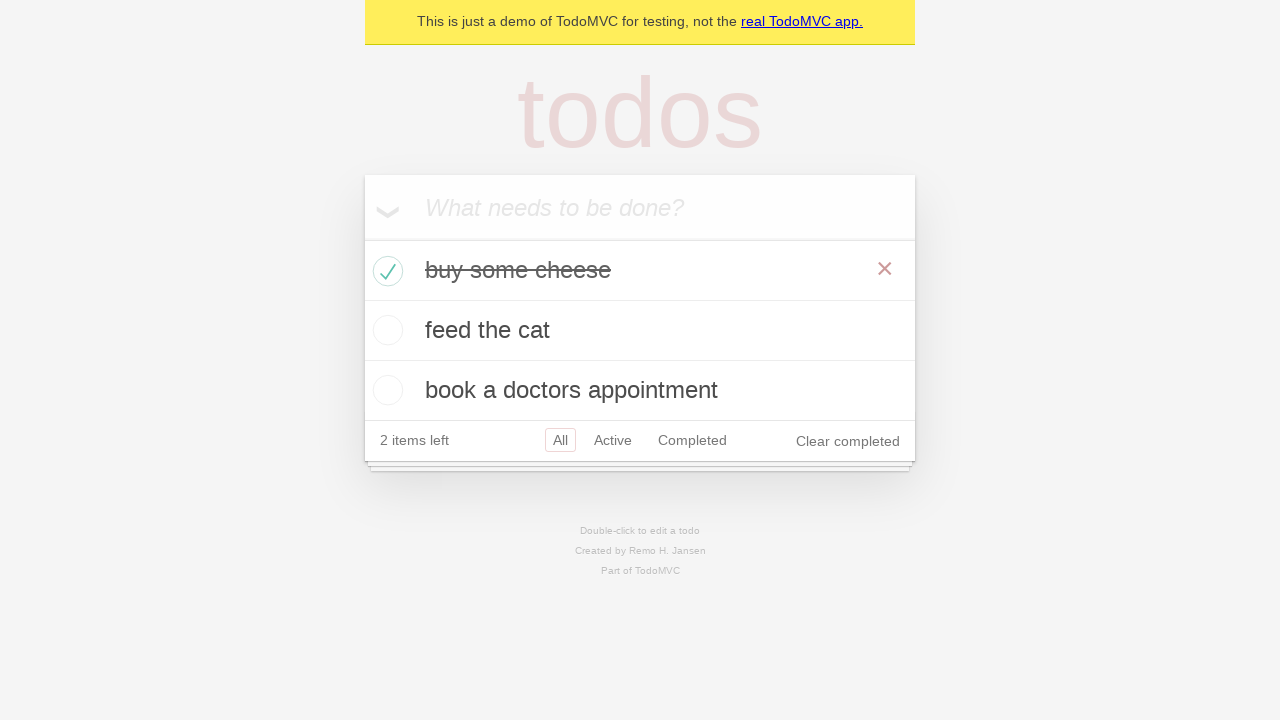

Clear completed button is now visible
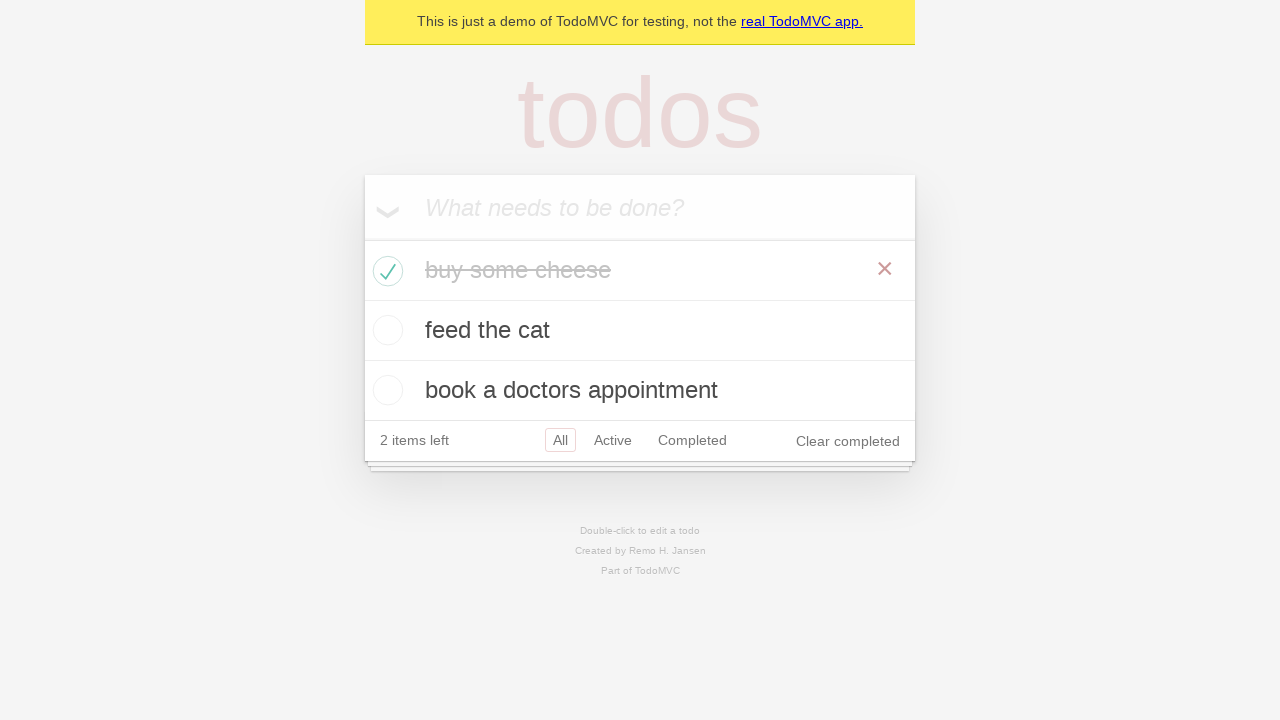

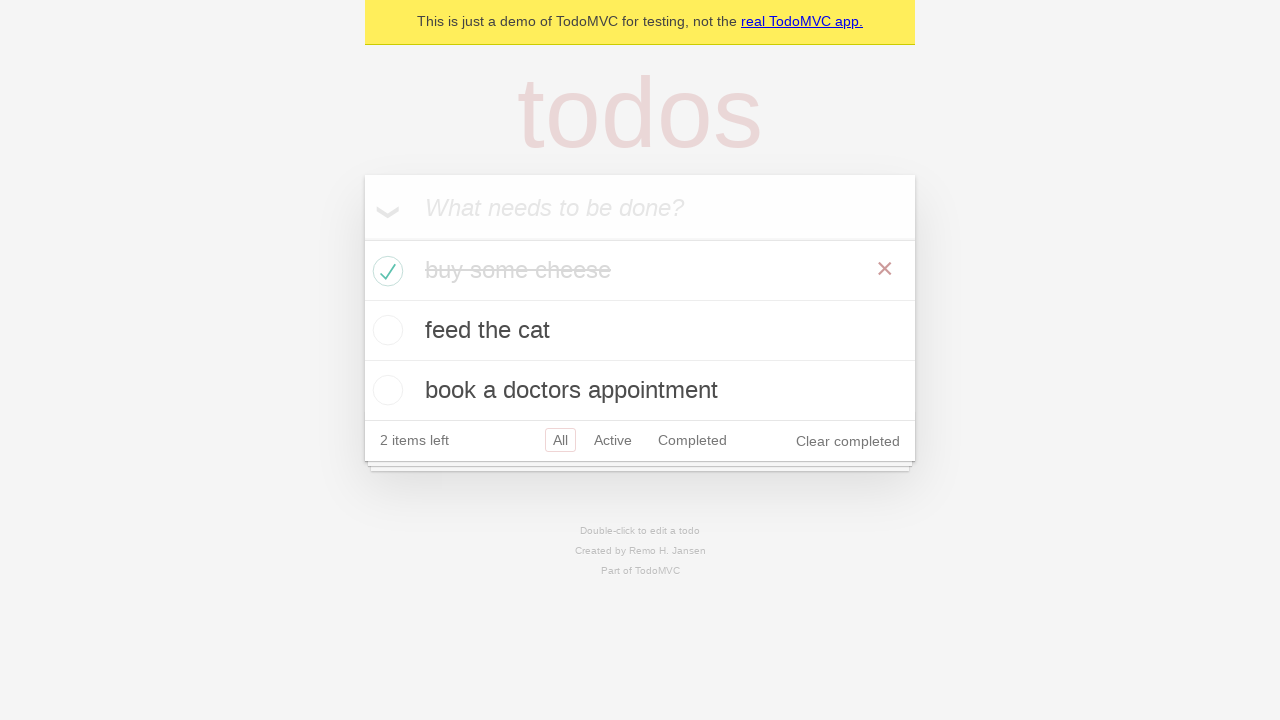